Tests autocomplete functionality by typing "uni" in a search box, selecting "United Kingdom" from suggestions, clicking submit, and verifying the result contains the selected country

Starting URL: https://testcenter.techproeducation.com/index.php?page=autocomplete

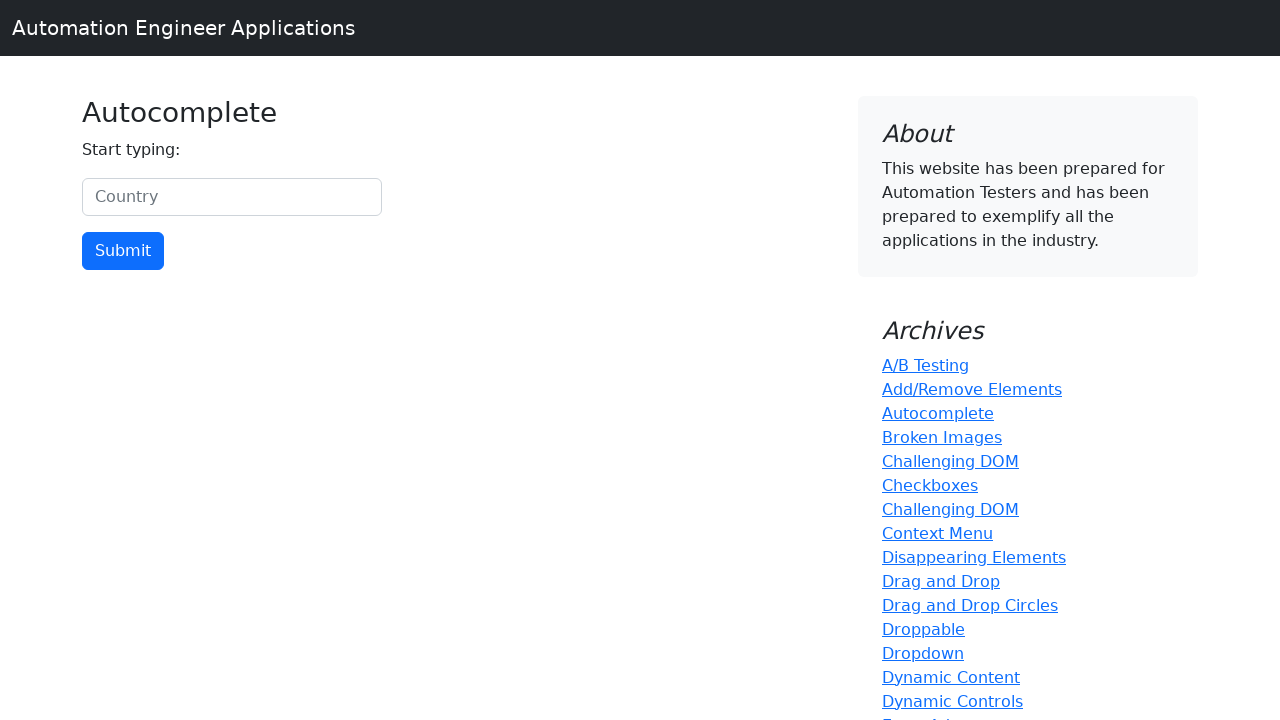

Typed 'uni' in the autocomplete search box on #myCountry
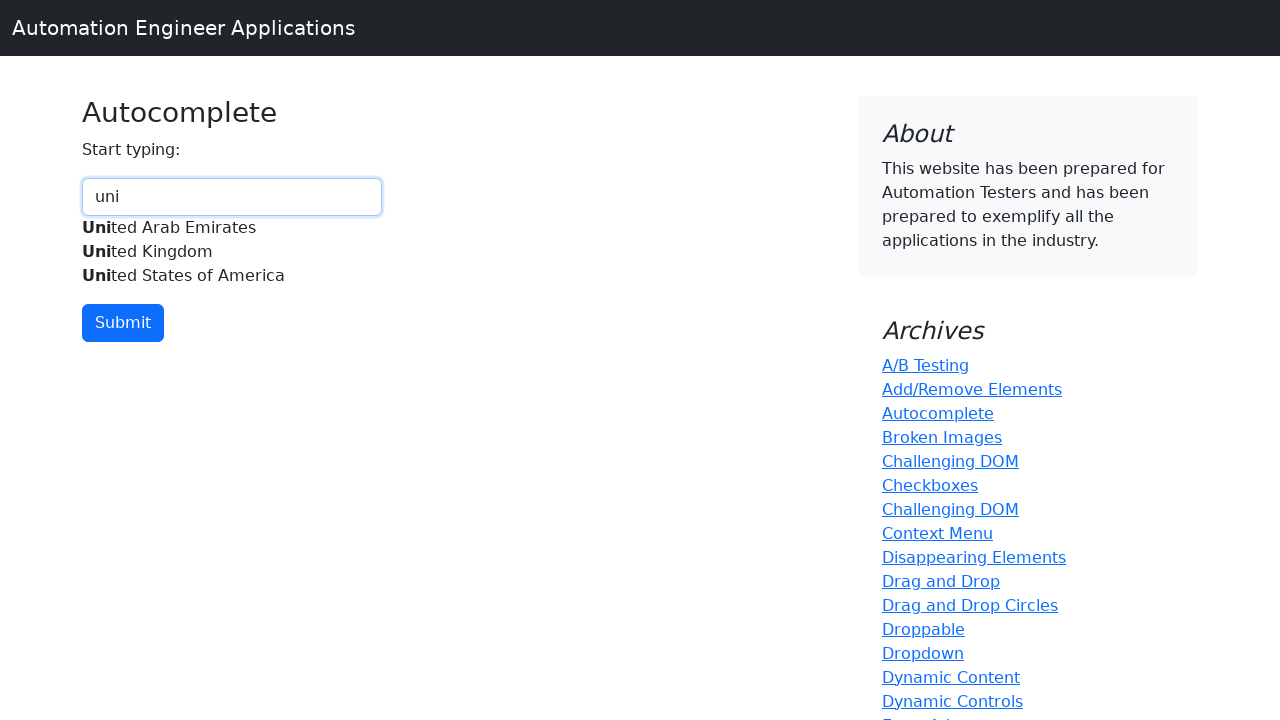

Selected 'United Kingdom' from autocomplete suggestions at (232, 252) on xpath=//div[.='United Kingdom']
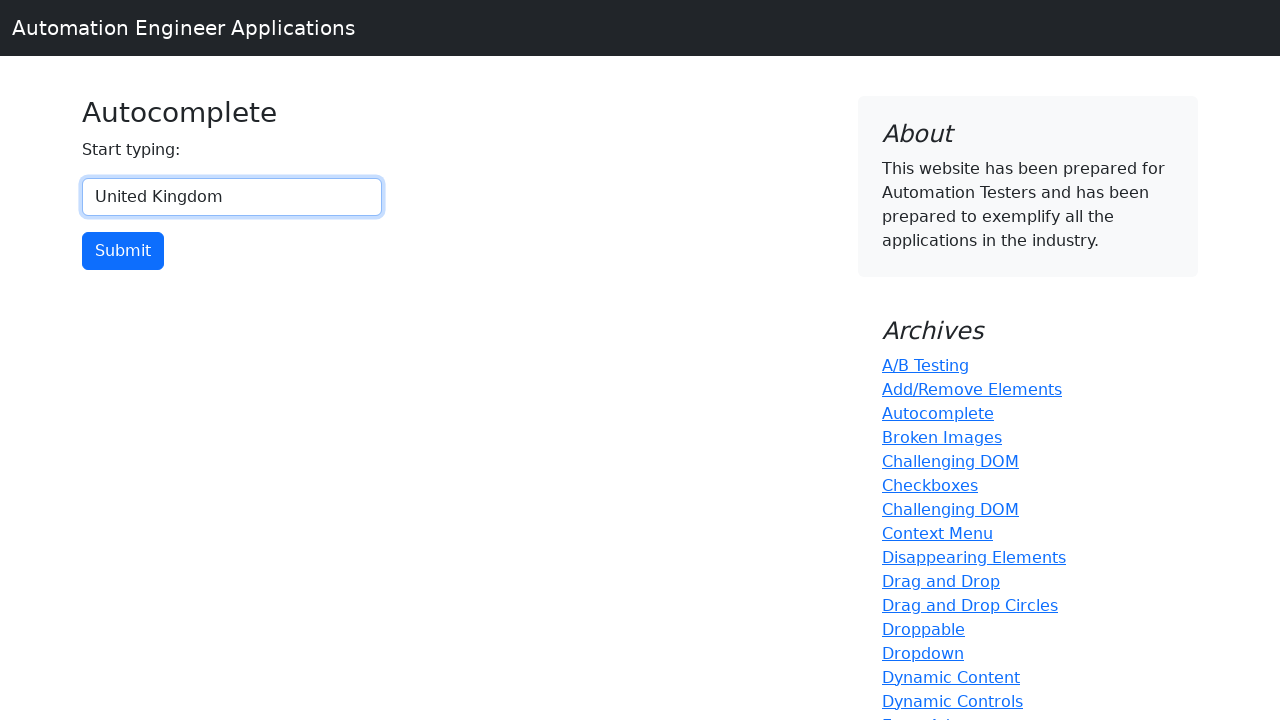

Clicked the submit button at (123, 251) on input[type='button']
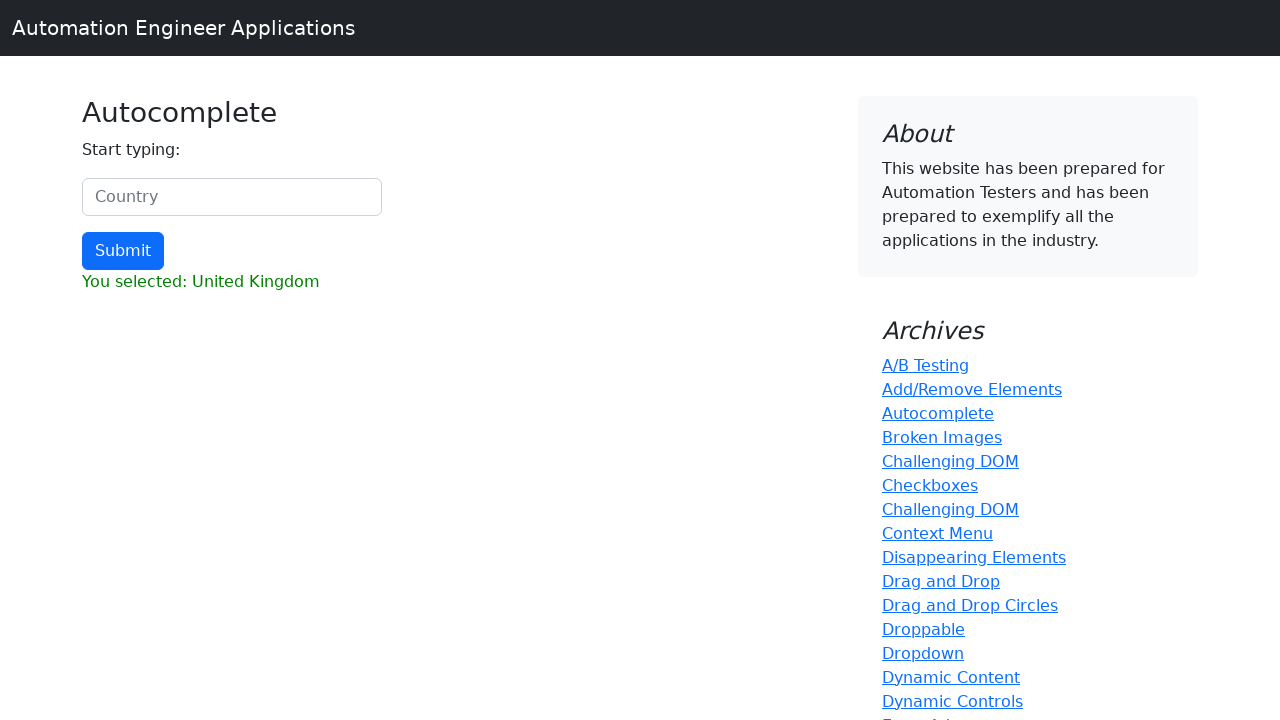

Result element loaded and is visible
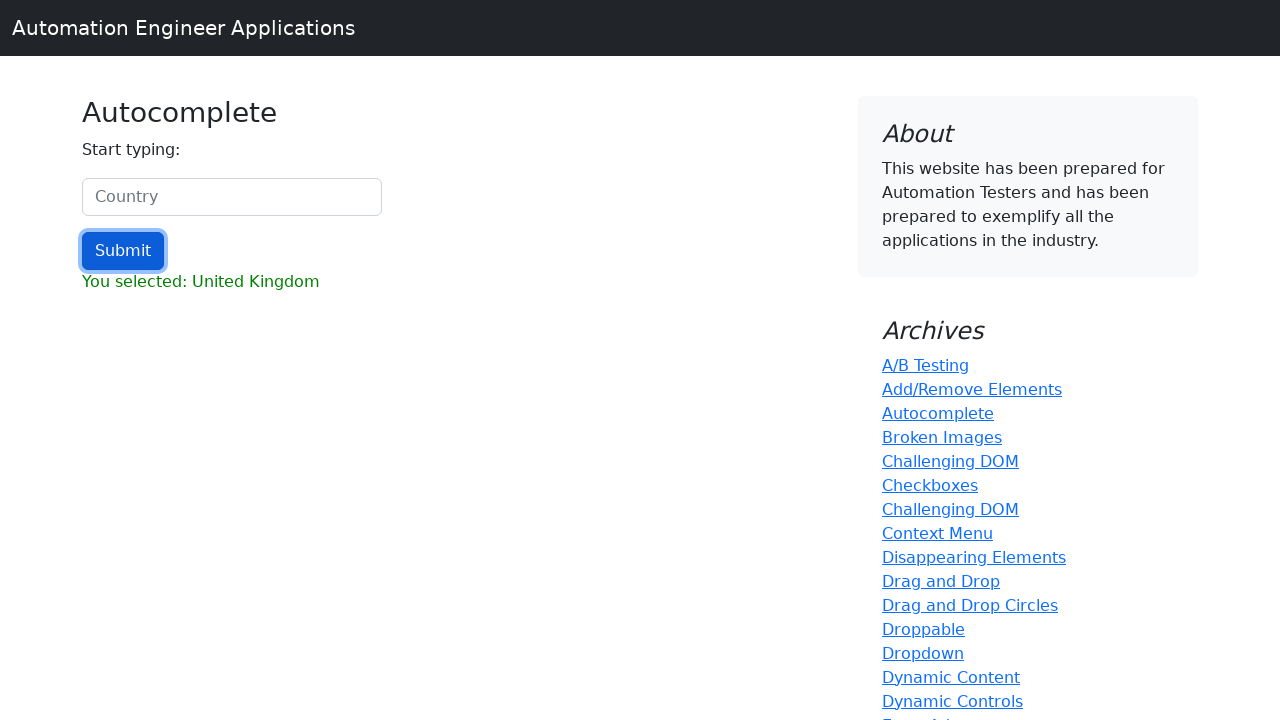

Retrieved result text content
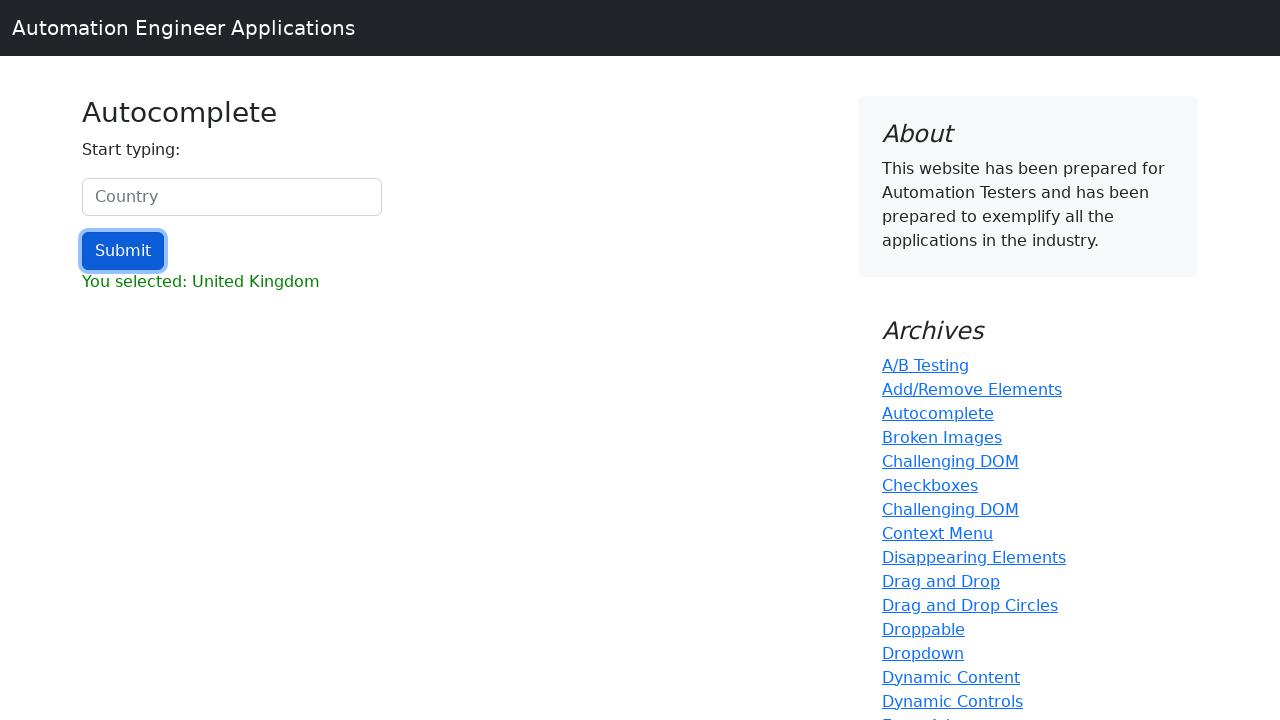

Verified that result contains 'United Kingdom'
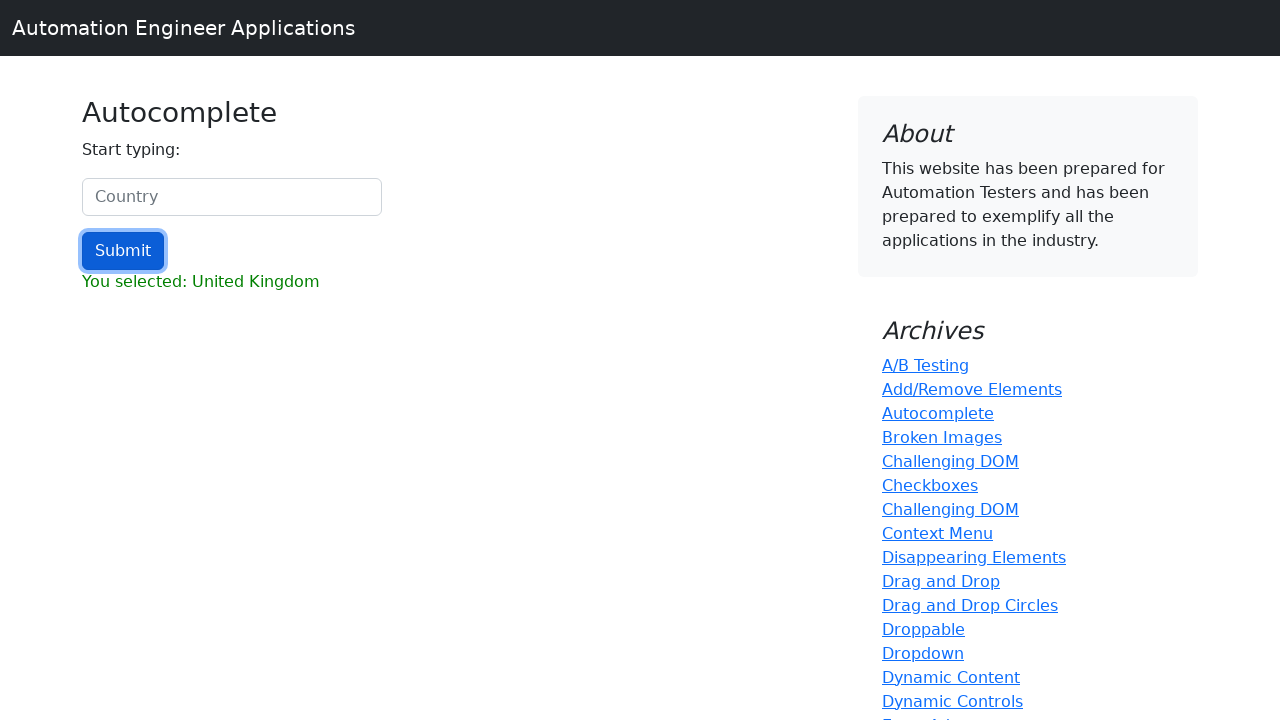

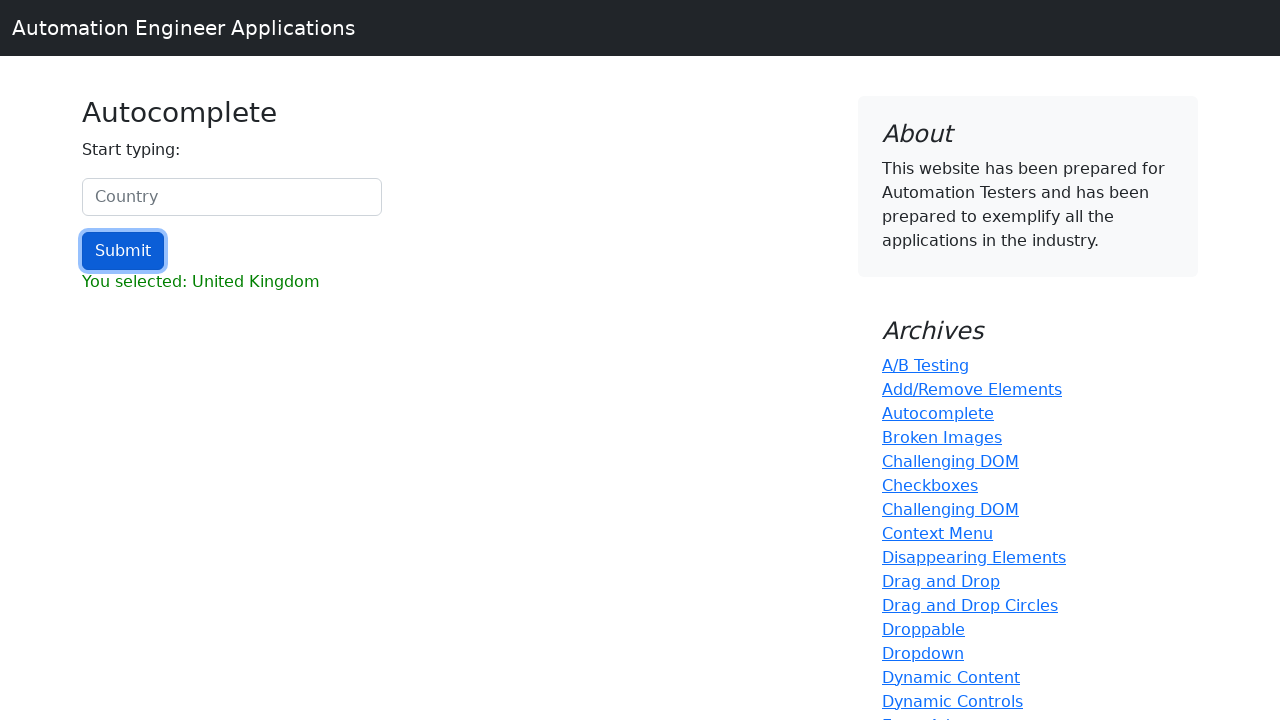